Navigates to Hepsiburada homepage and waits for the page to load

Starting URL: https://www.hepsiburada.com

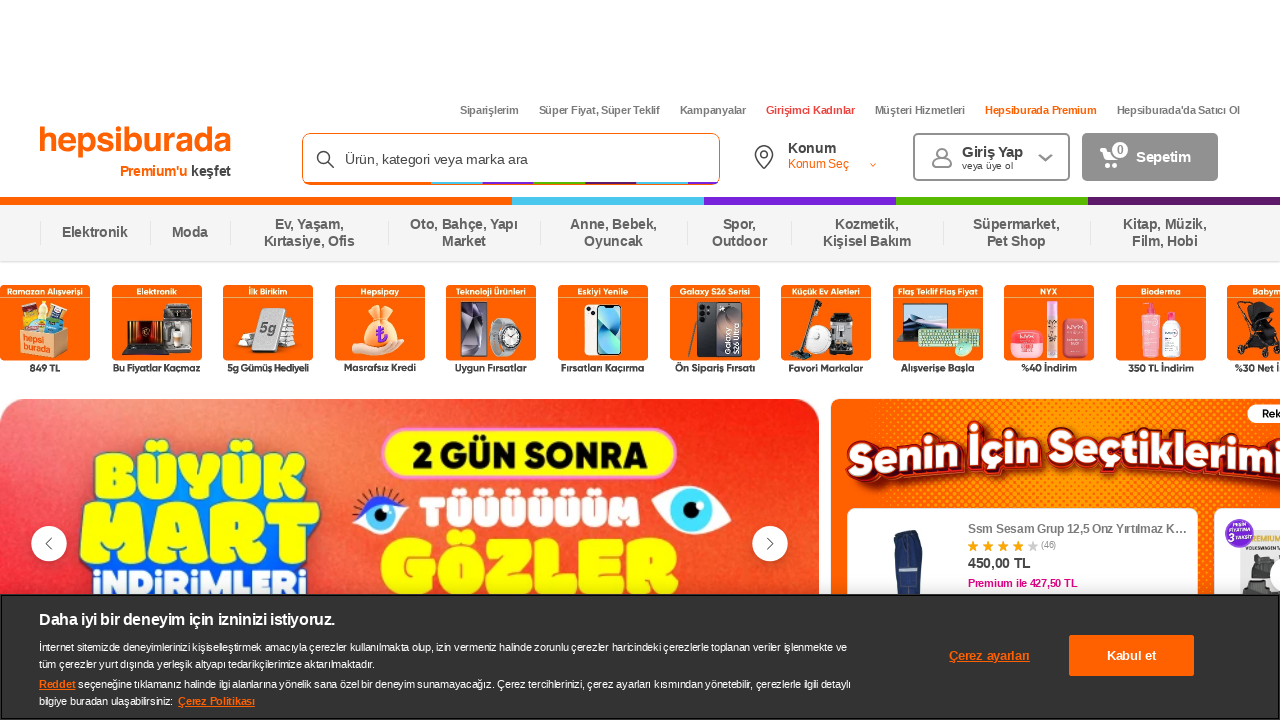

Navigated to Hepsiburada homepage and waited for DOM to load
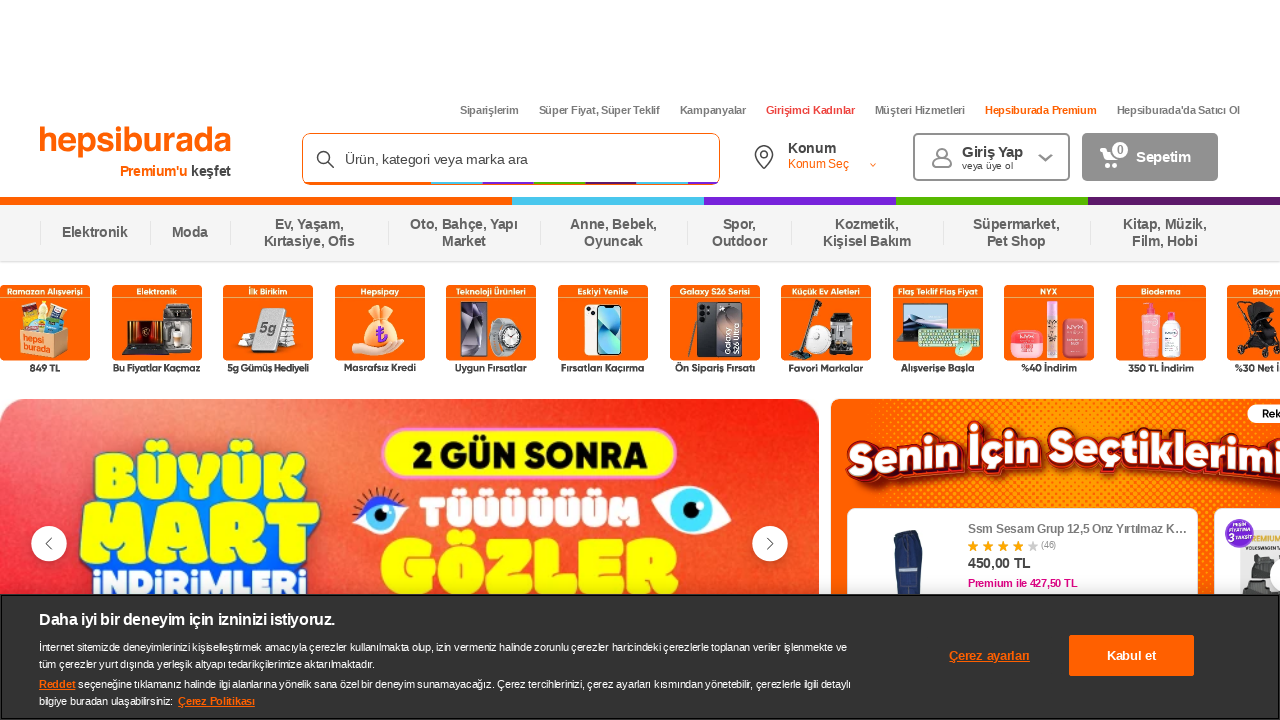

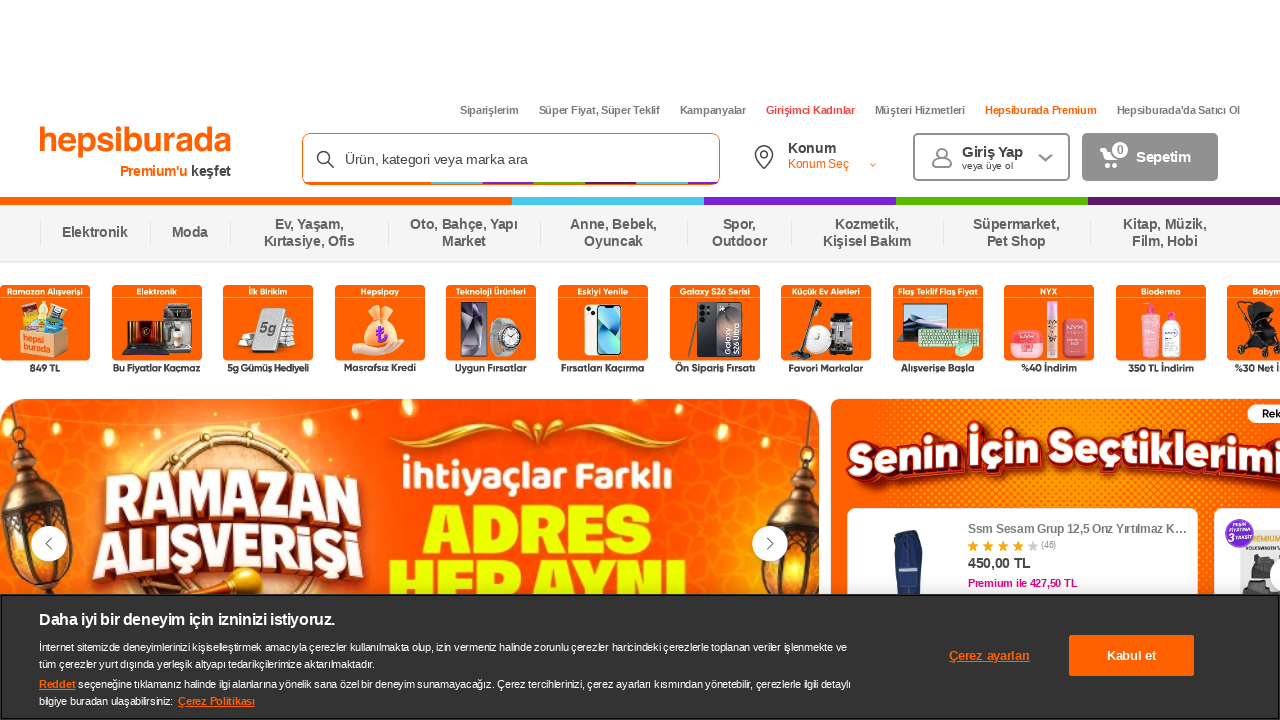